Opens OpenCart website, creates a new browser window, and navigates to OrangeHRM website in the new window

Starting URL: https://www.opencart.com

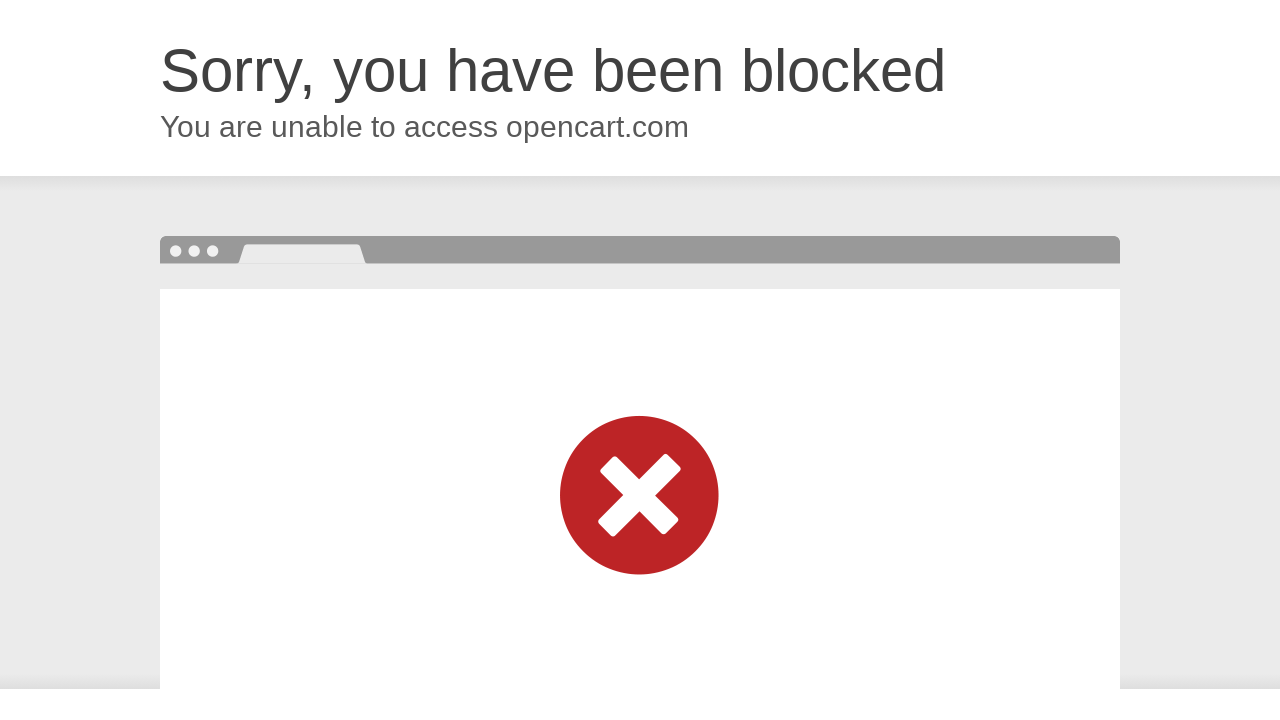

Stored main page context with OpenCart website
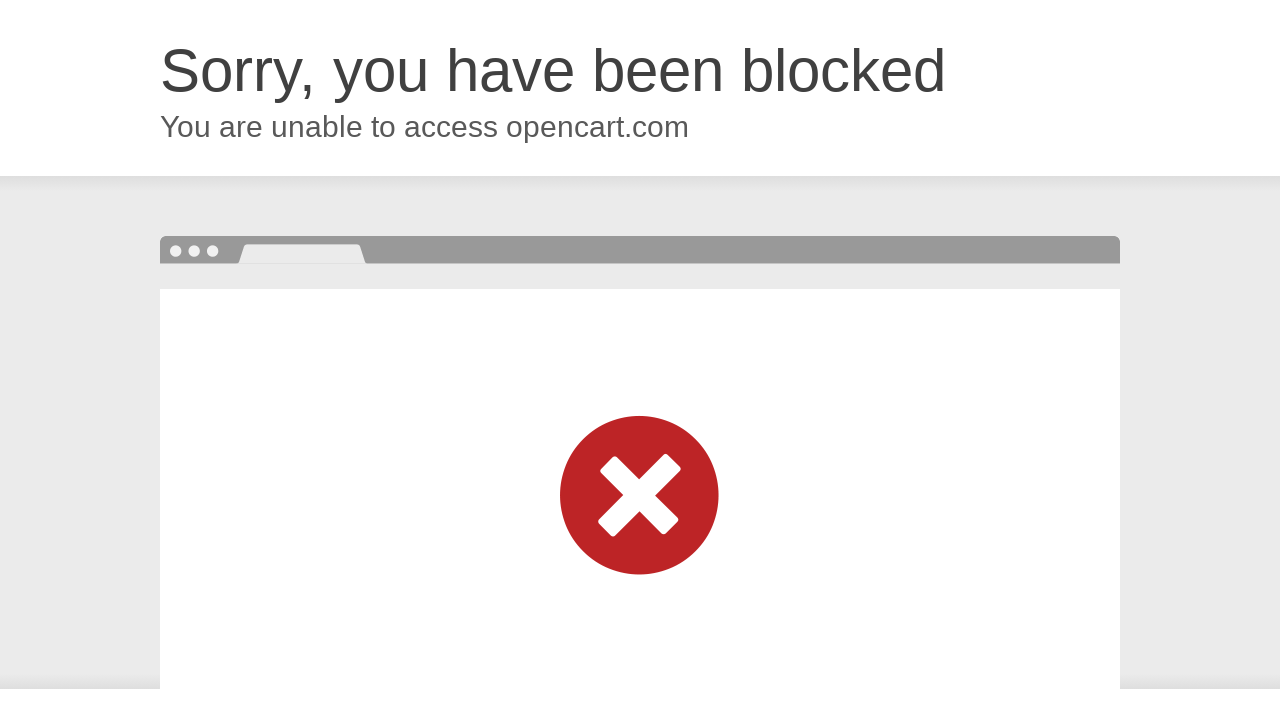

Created new browser window/tab
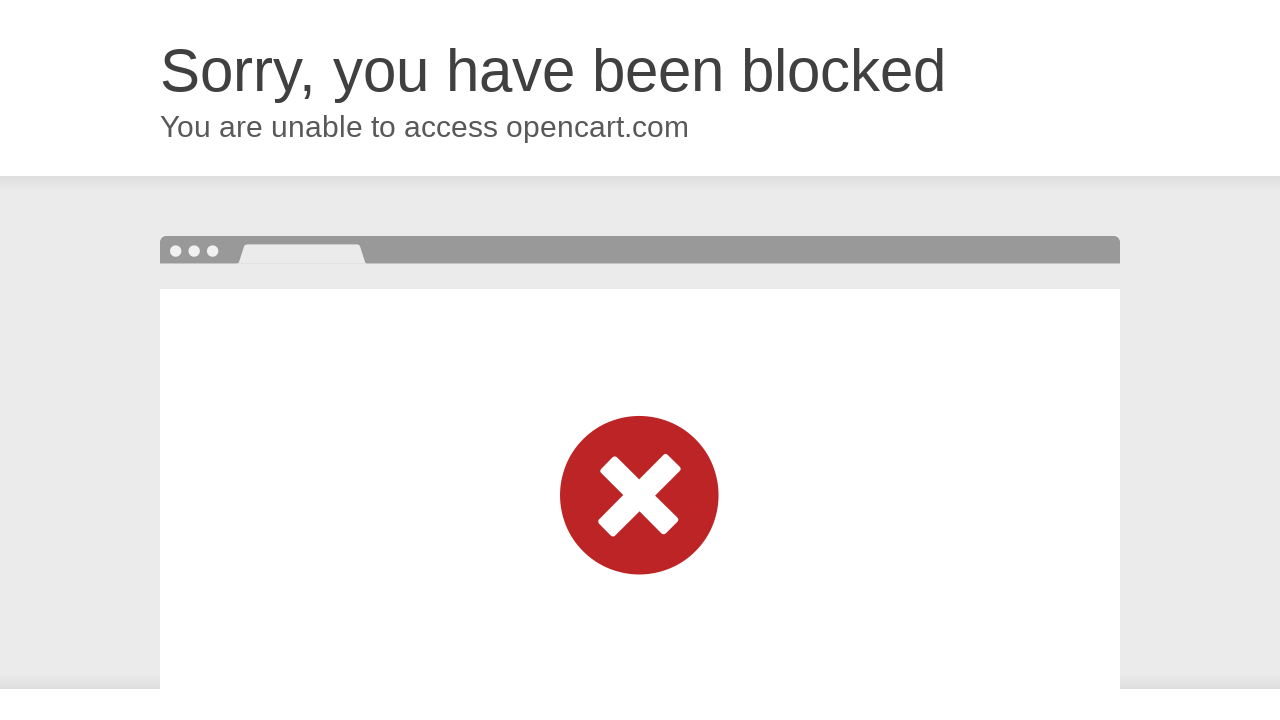

Navigated to OrangeHRM website in new window
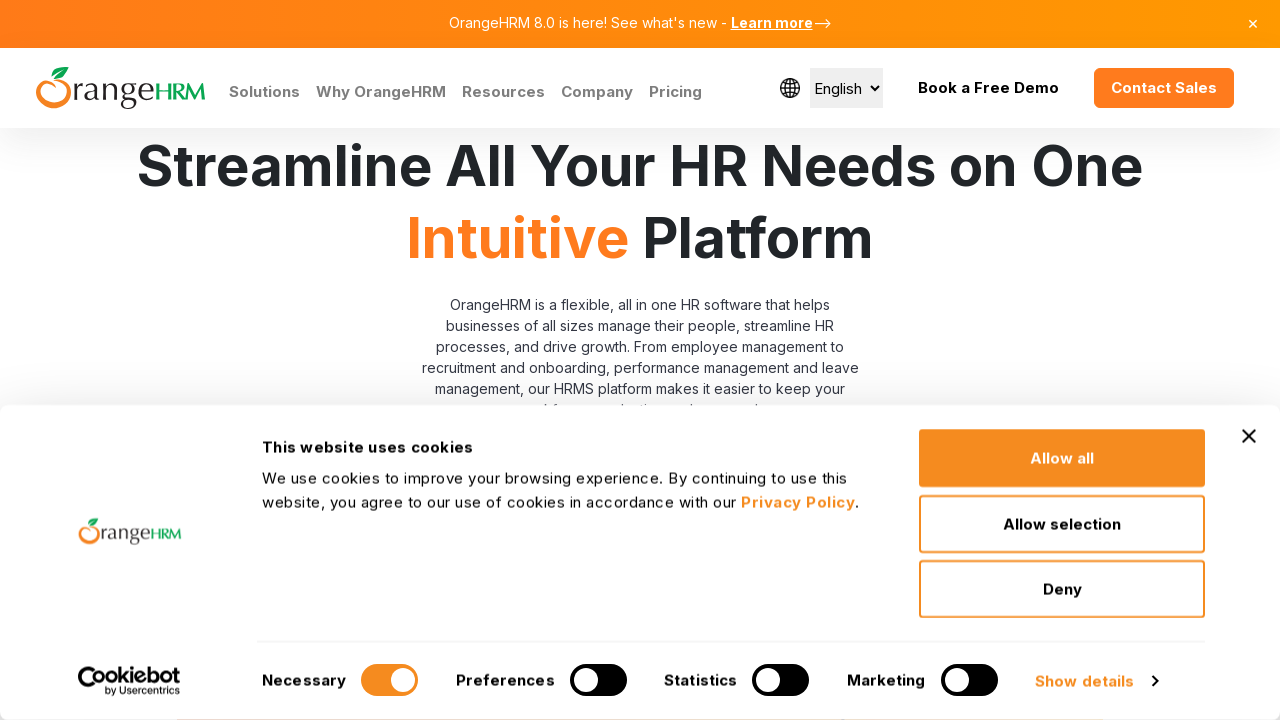

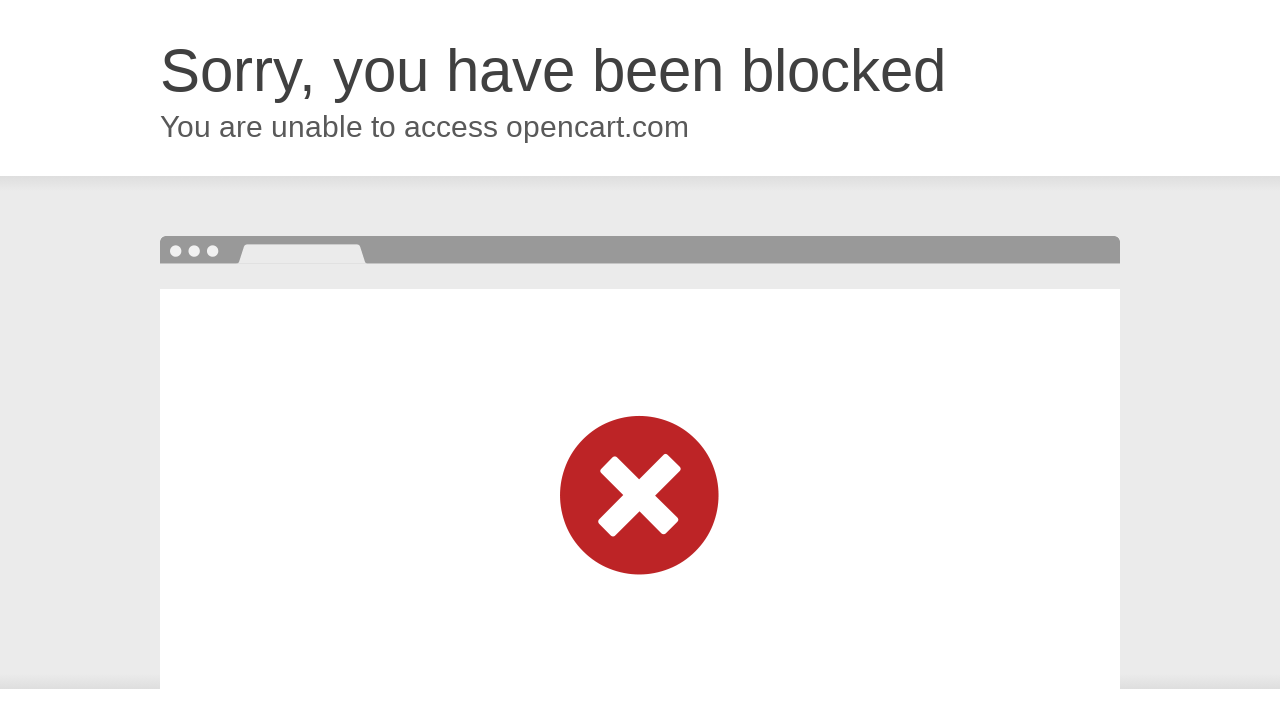